Opens the Ajio fashion e-commerce website and verifies the page loads successfully

Starting URL: https://www.ajio.com/

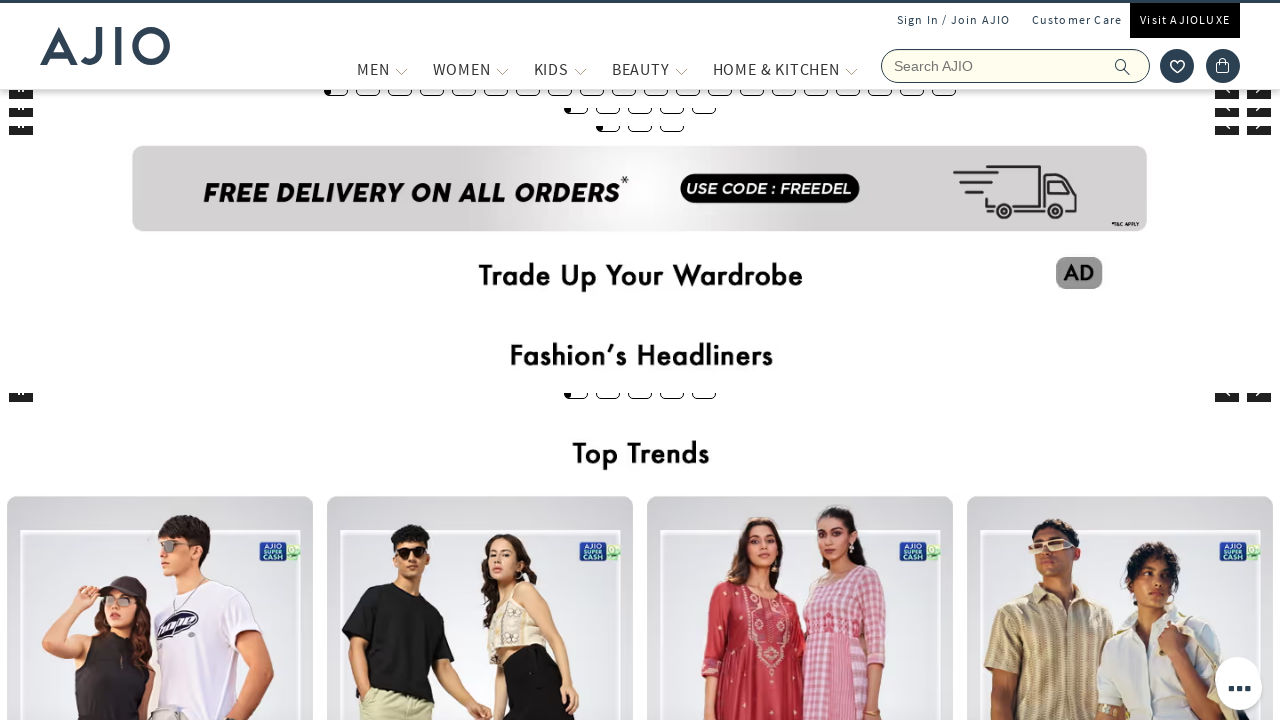

Waited for page DOM content to load
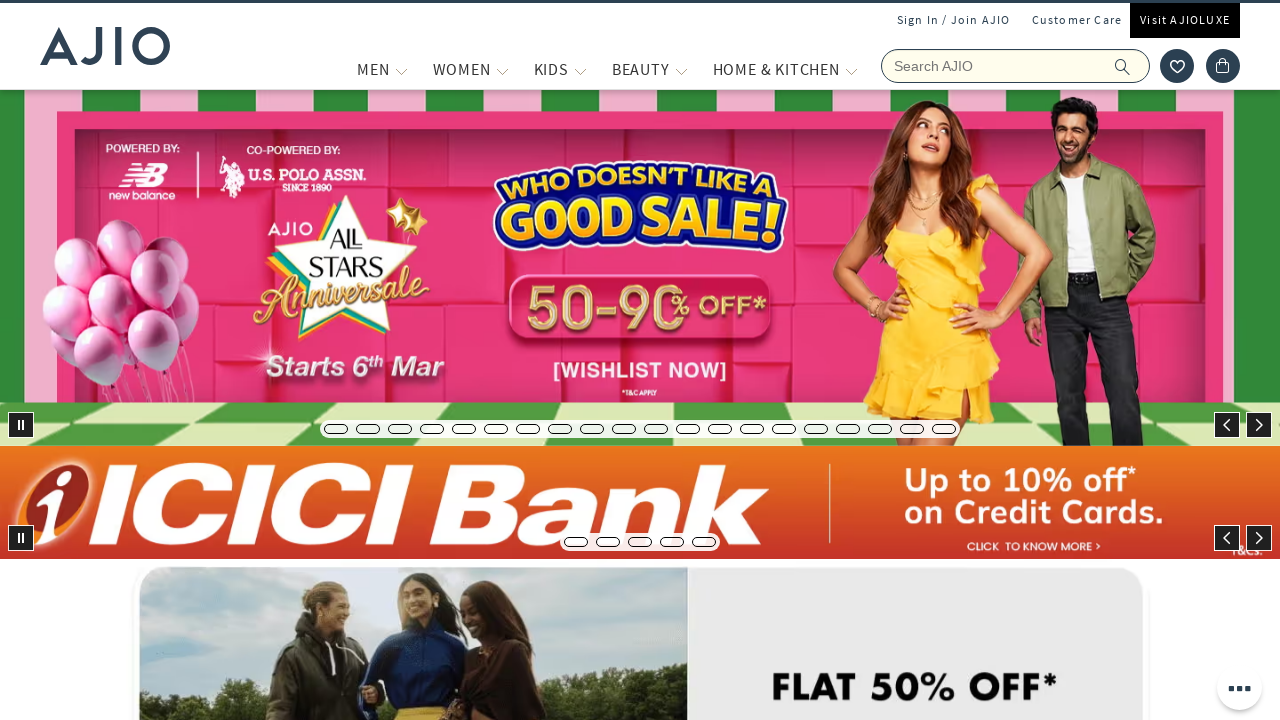

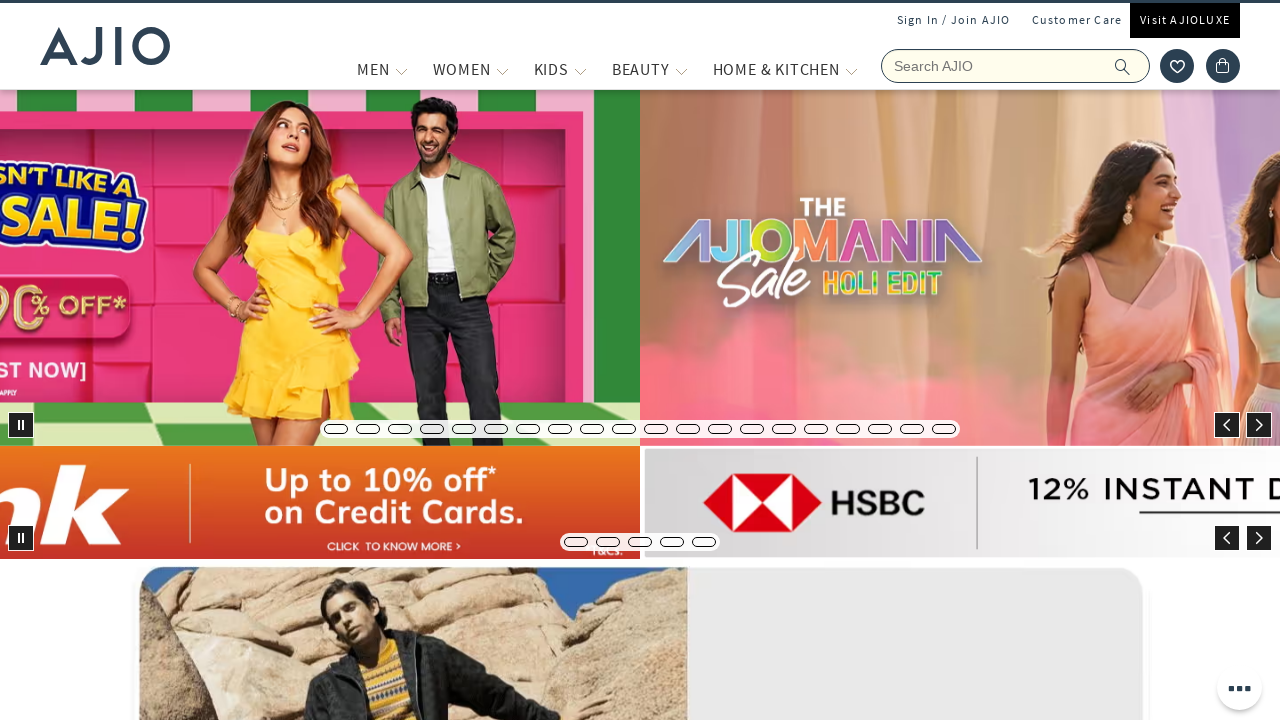